Navigates to Nightwatch.js API documentation page and clicks through the navigation menu items, verifying that each clicked item corresponds to the correct heading on the page.

Starting URL: http://nightwatchjs.org/api

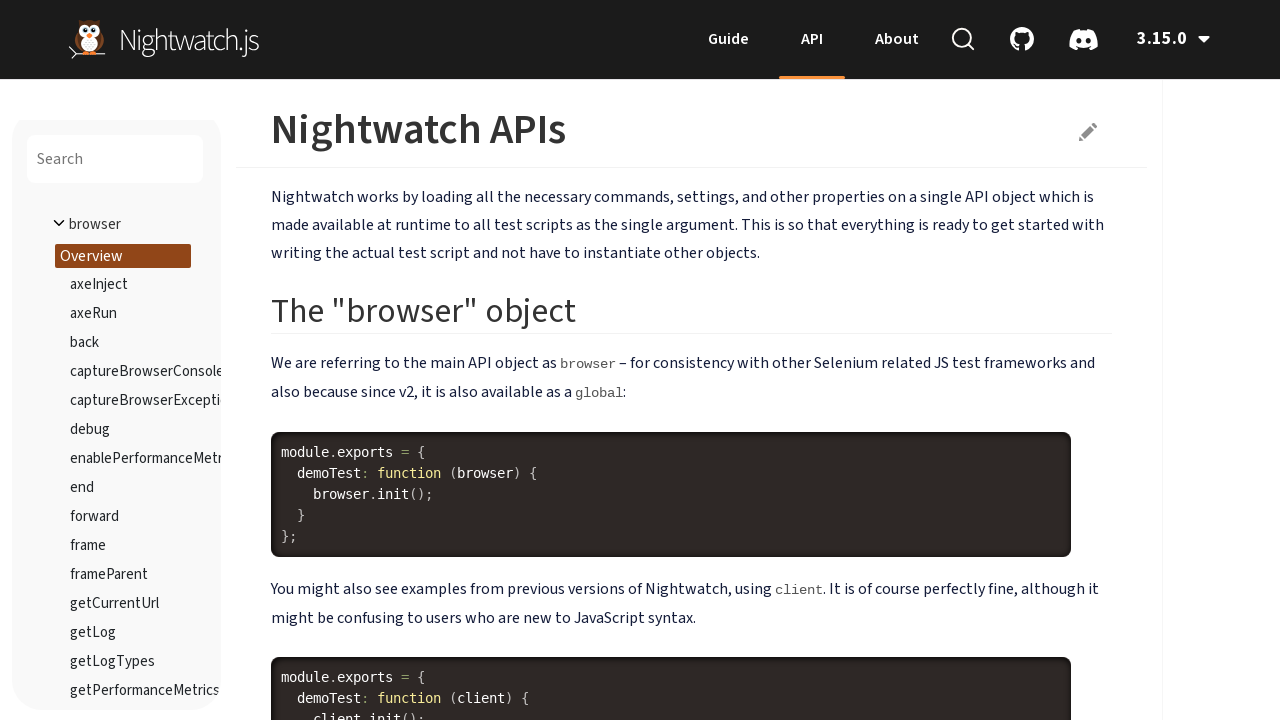

Waited for body element to be visible
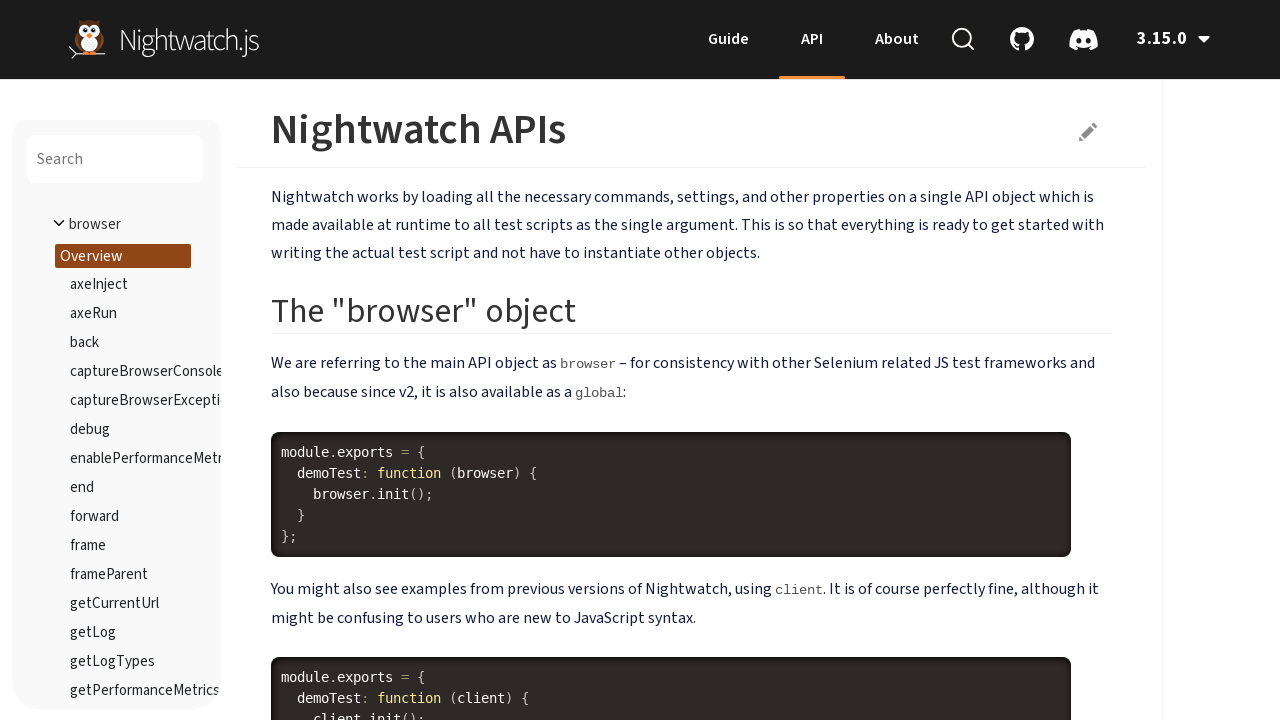

Retrieved all navigation list items from sidebar
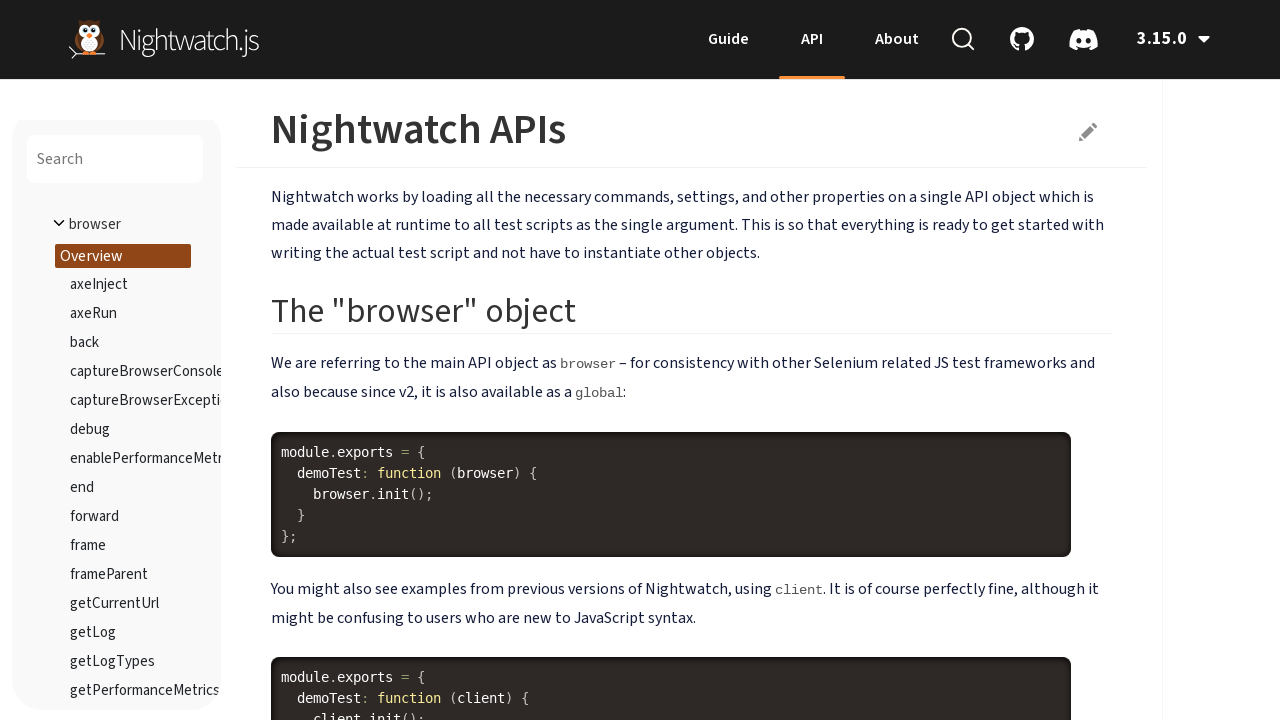

Clicked a navigation menu item at (117, 415) on #api-container ul.nav.bs-sidenav > li >> nth=0
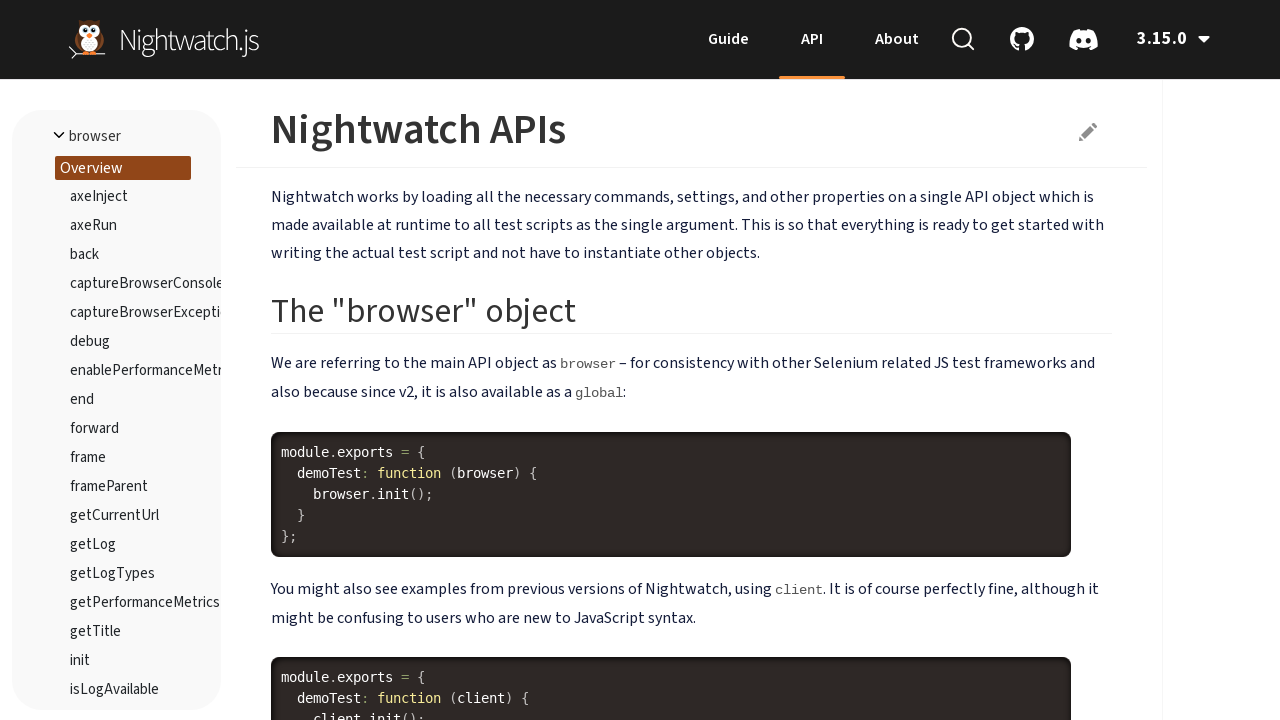

Waited 500ms for page to update
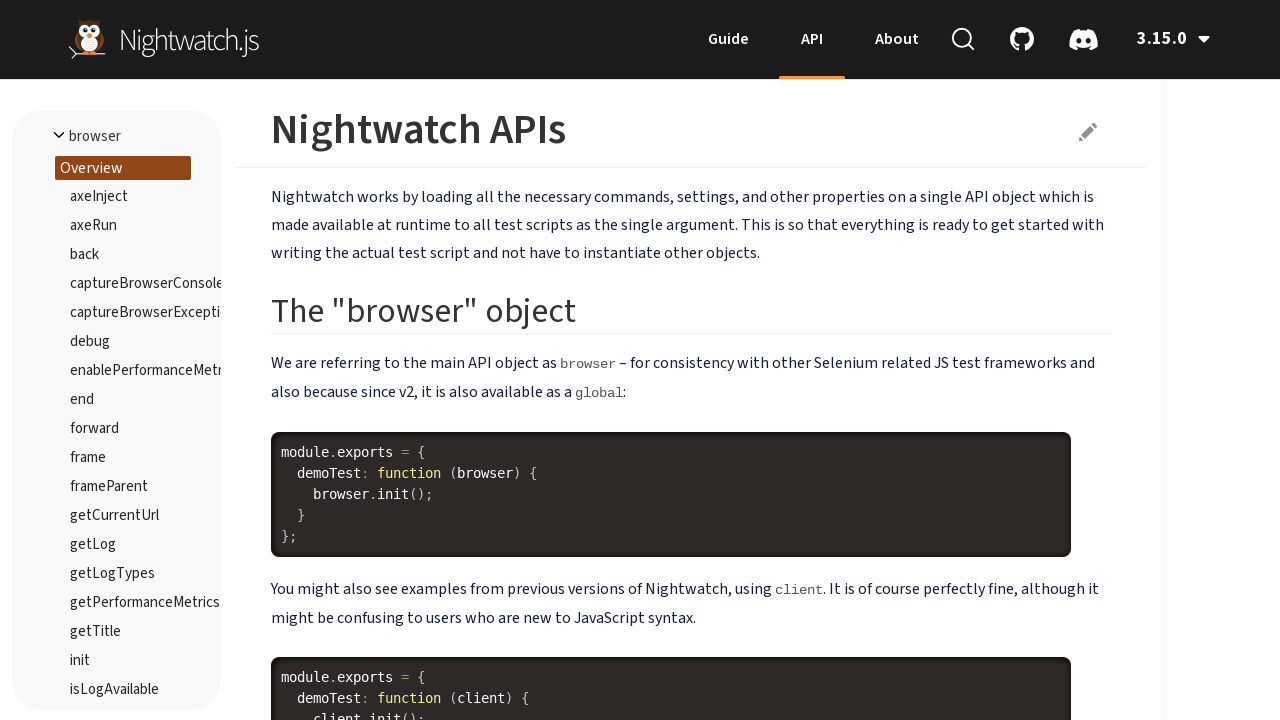

Clicked a navigation menu item at (117, 470) on #api-container ul.nav.bs-sidenav > li >> nth=1
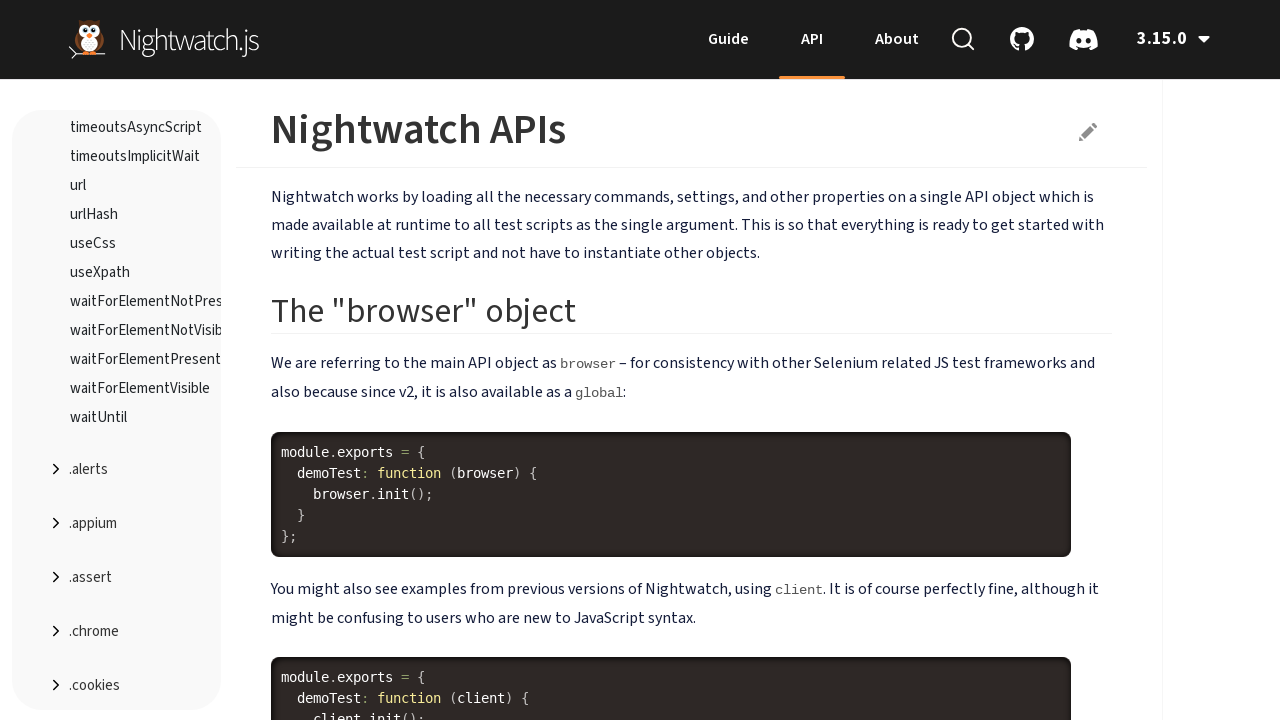

Waited 500ms for page to update
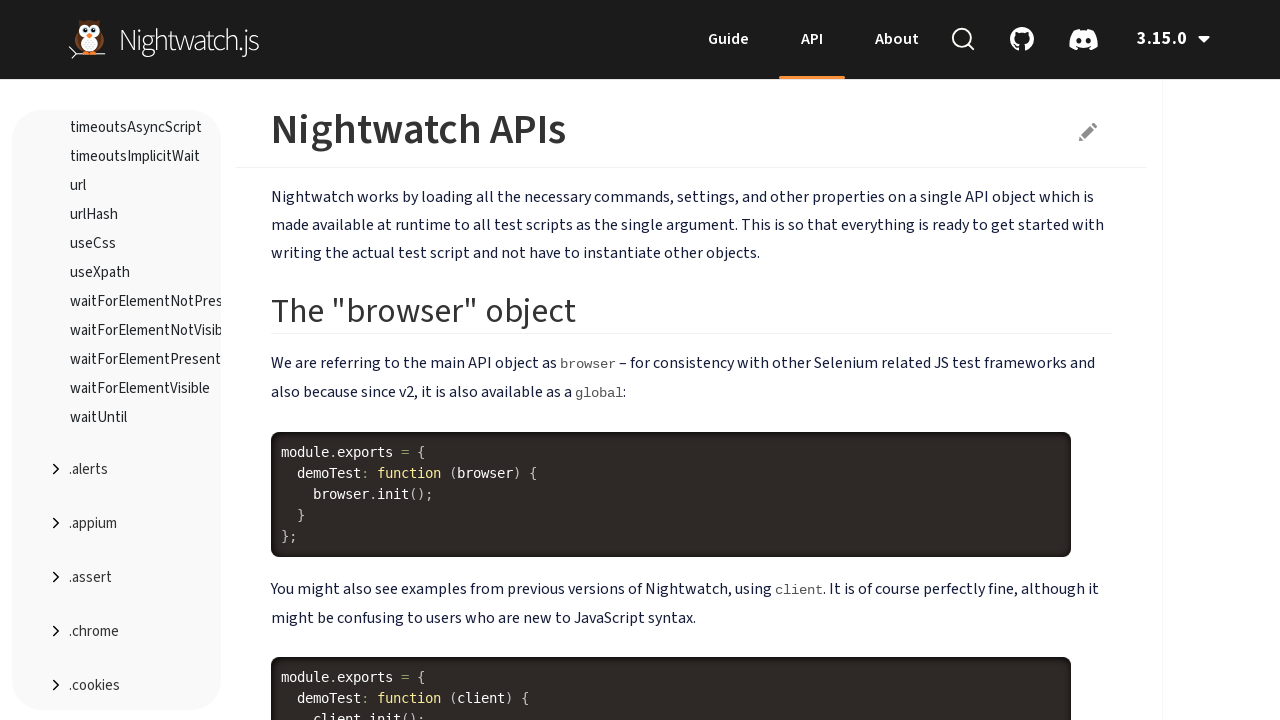

Clicked a navigation menu item at (117, 524) on #api-container ul.nav.bs-sidenav > li >> nth=2
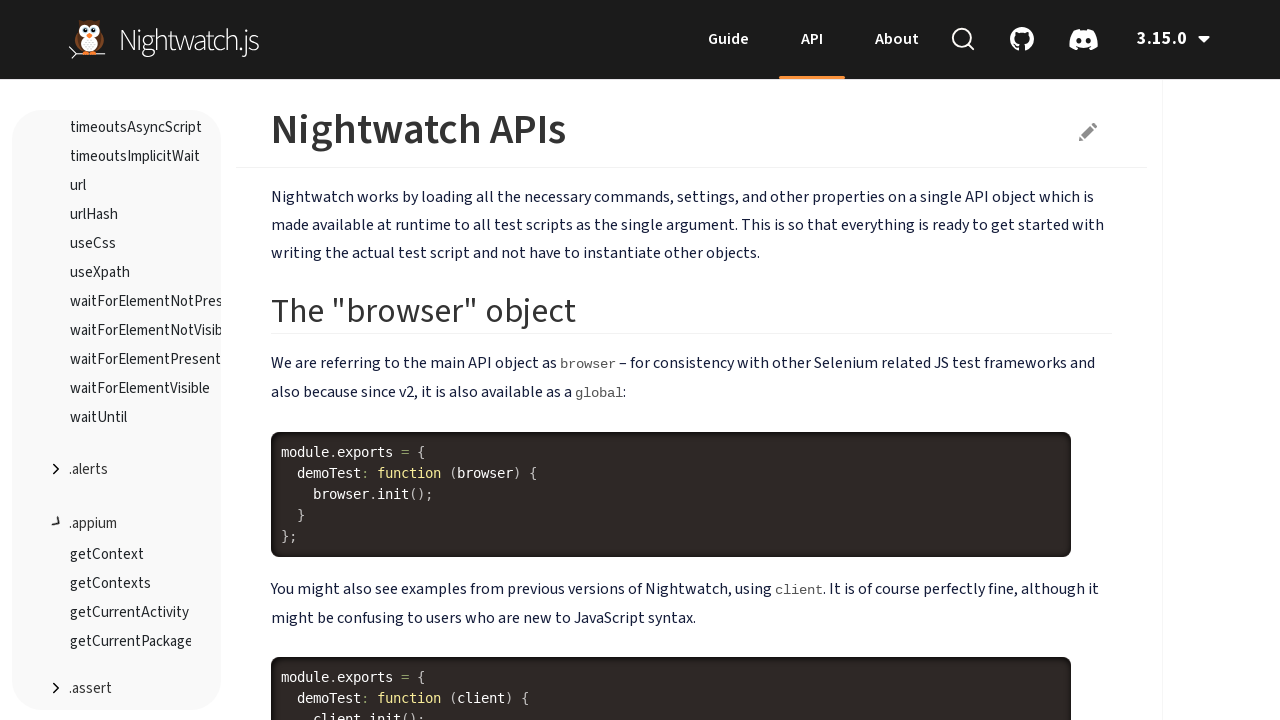

Waited 500ms for page to update
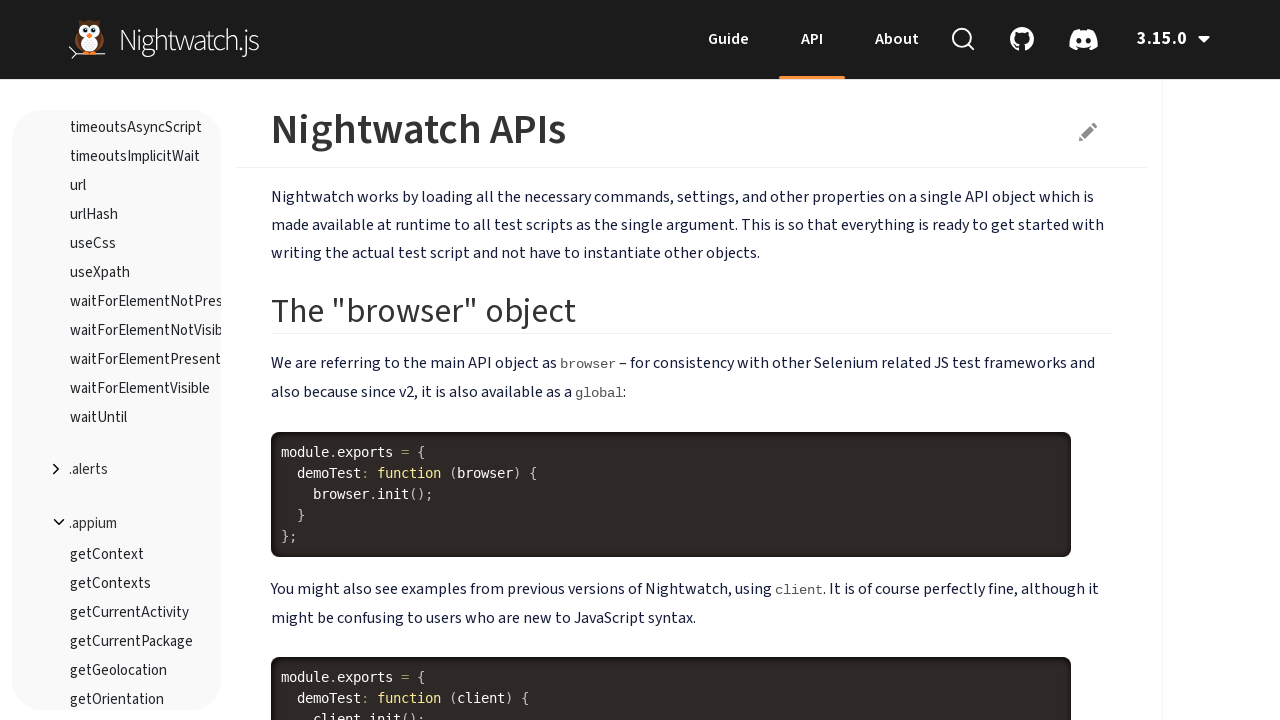

Clicked a navigation menu item at (117, 470) on #api-container ul.nav.bs-sidenav > li >> nth=3
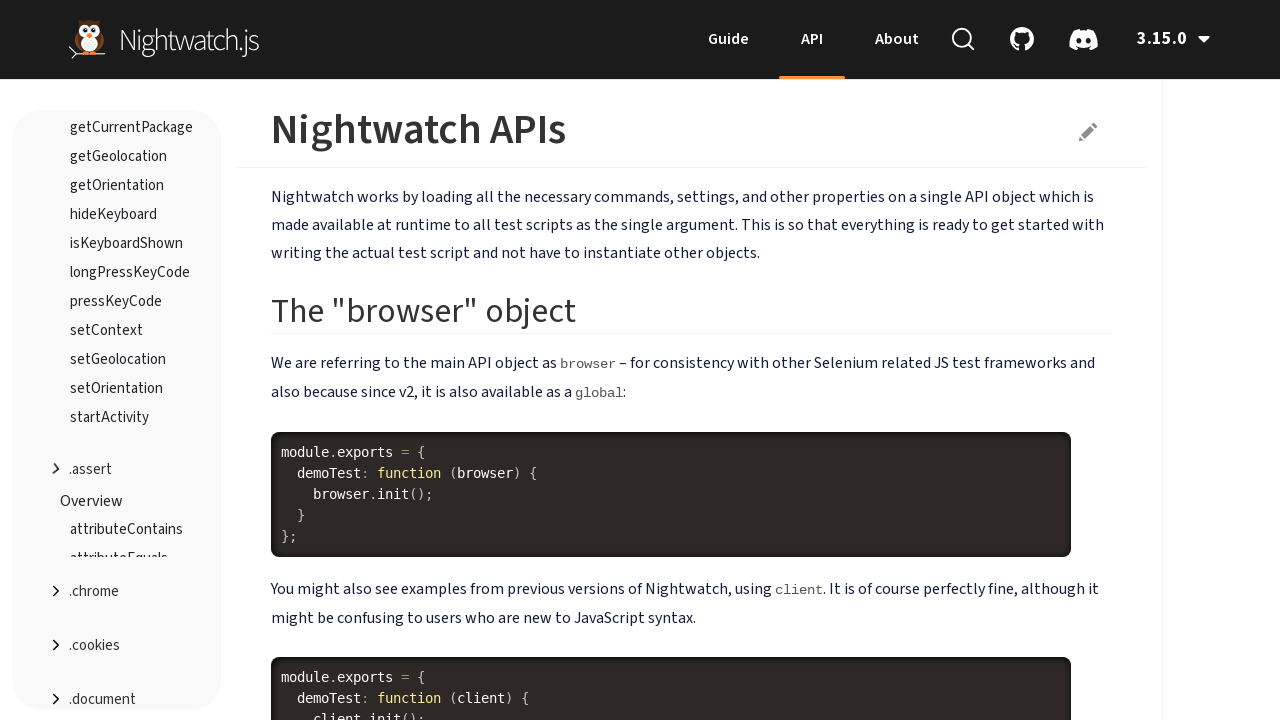

Waited 500ms for page to update
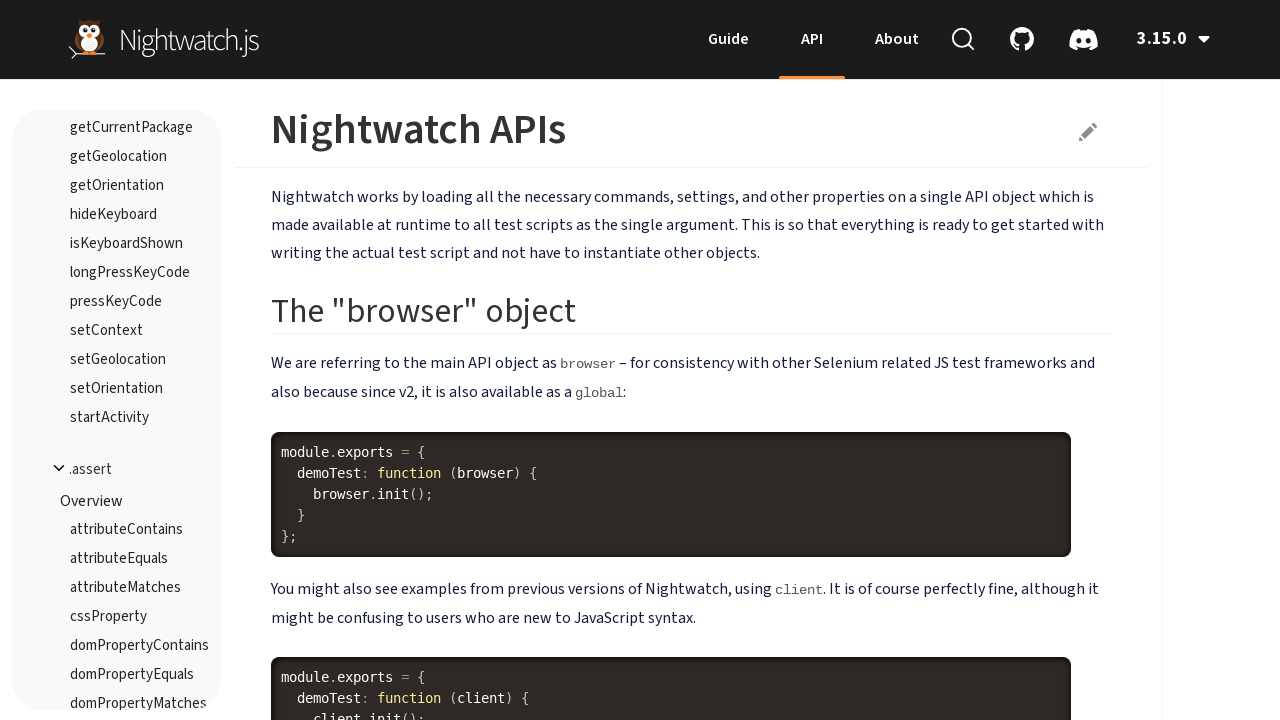

Clicked a navigation menu item at (117, 470) on #api-container ul.nav.bs-sidenav > li >> nth=4
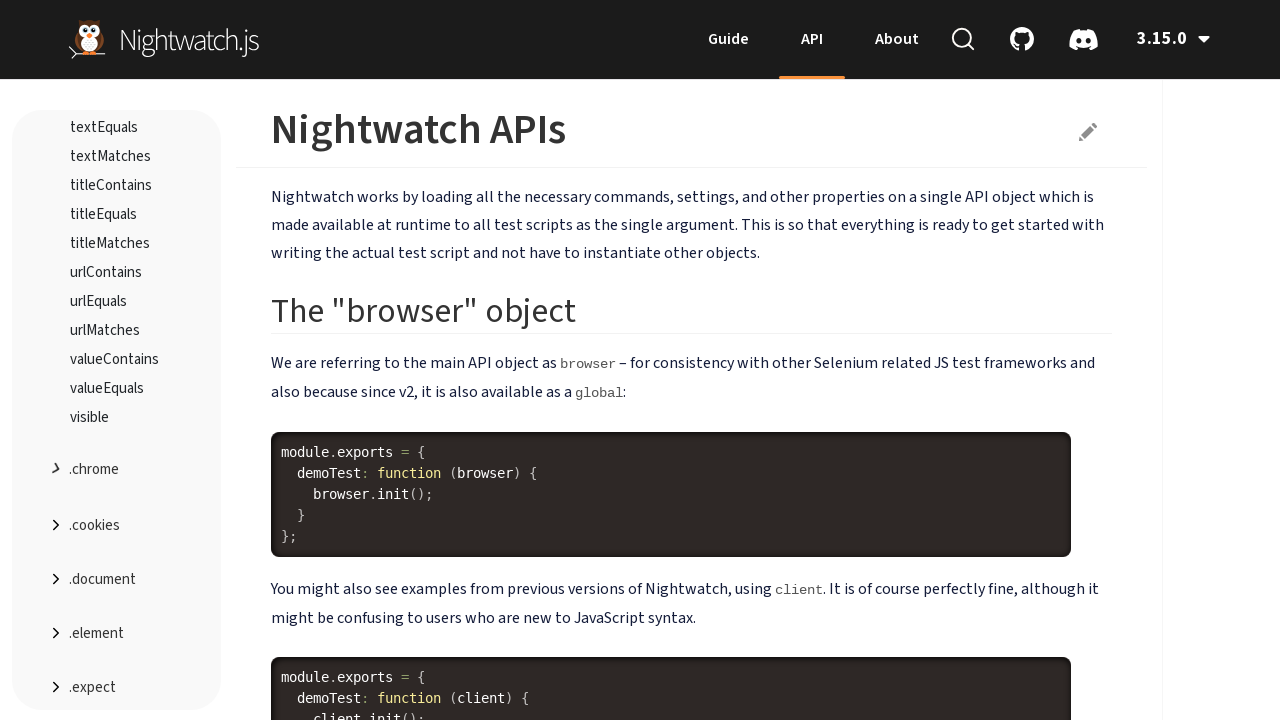

Waited 500ms for page to update
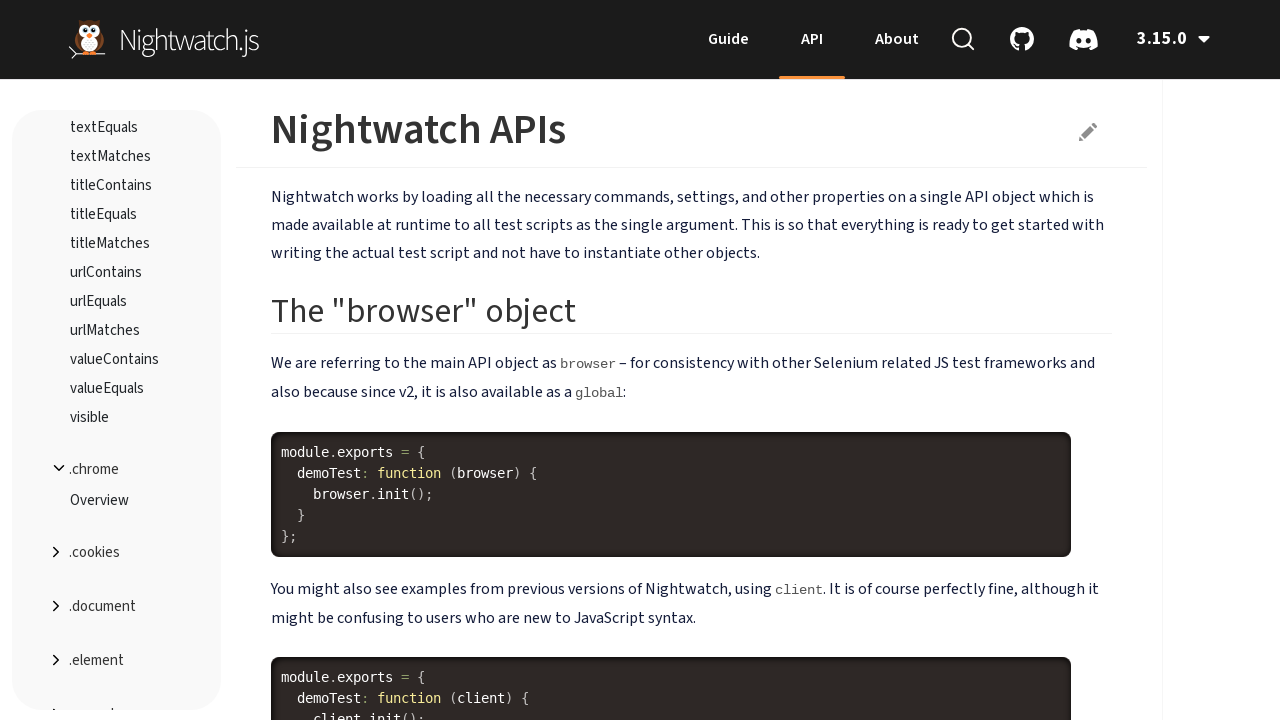

Clicked a navigation menu item at (117, 553) on #api-container ul.nav.bs-sidenav > li >> nth=5
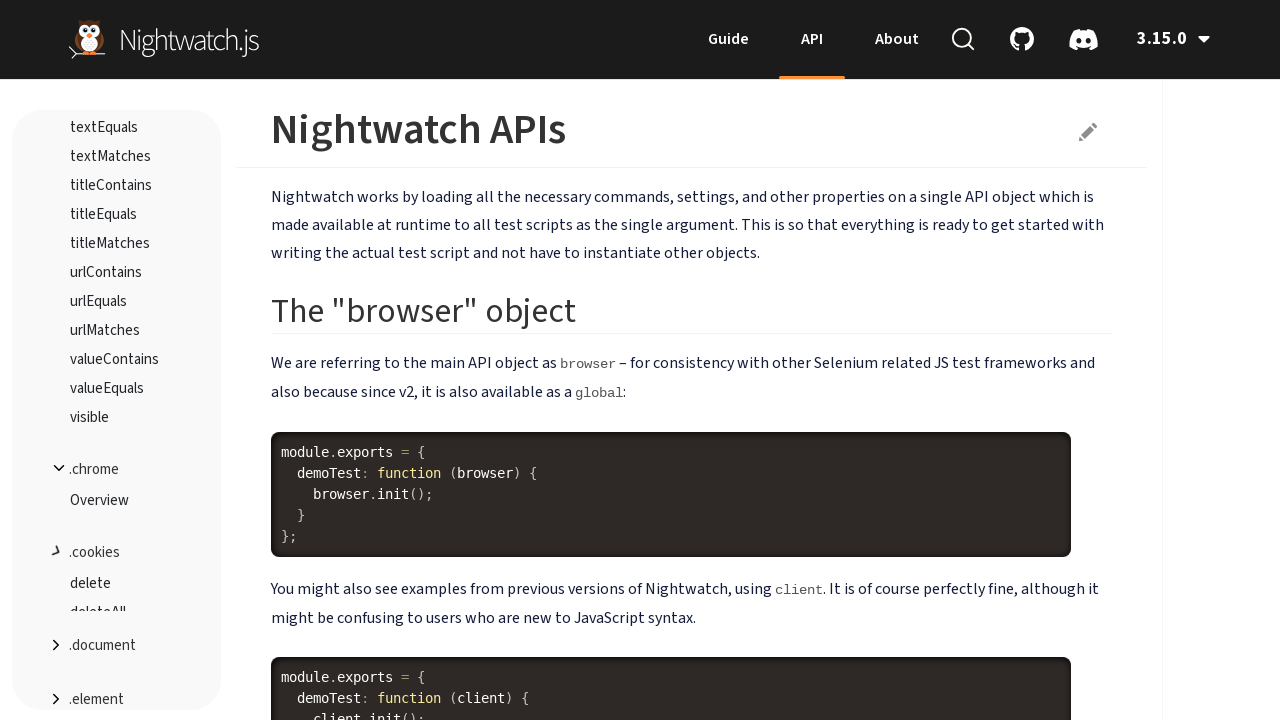

Waited 500ms for page to update
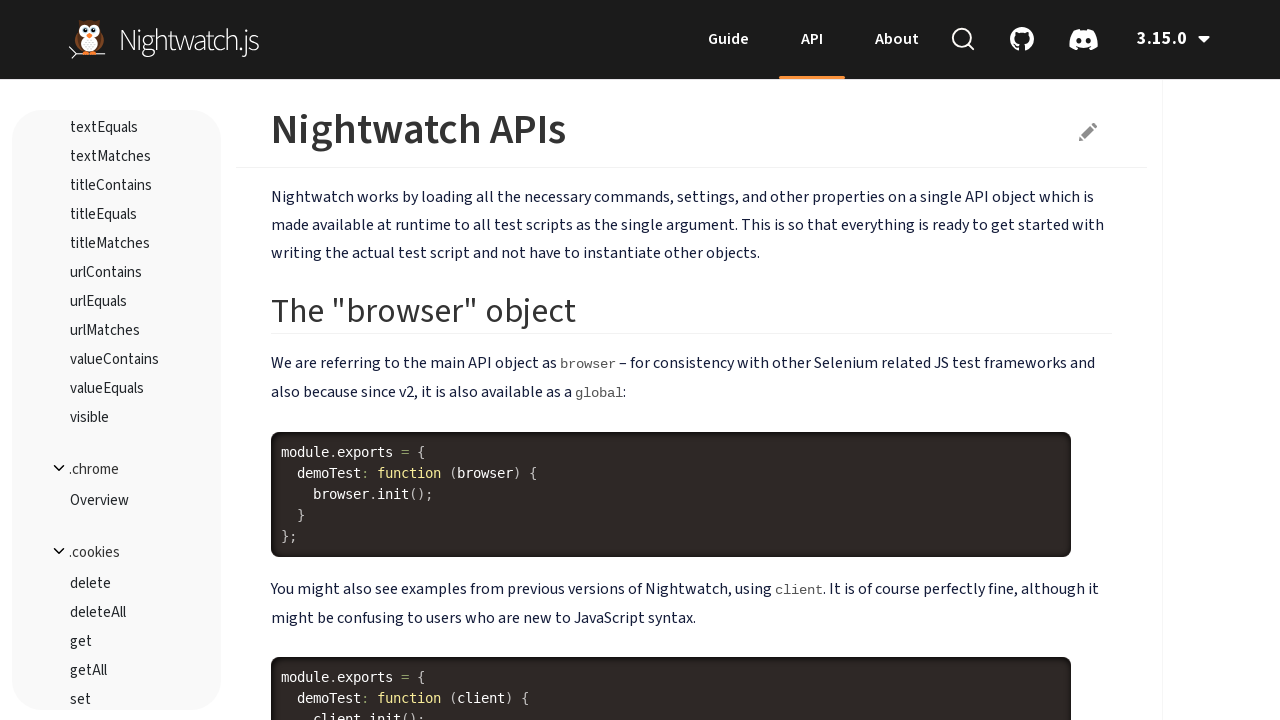

Clicked a navigation menu item at (117, 632) on #api-container ul.nav.bs-sidenav > li >> nth=6
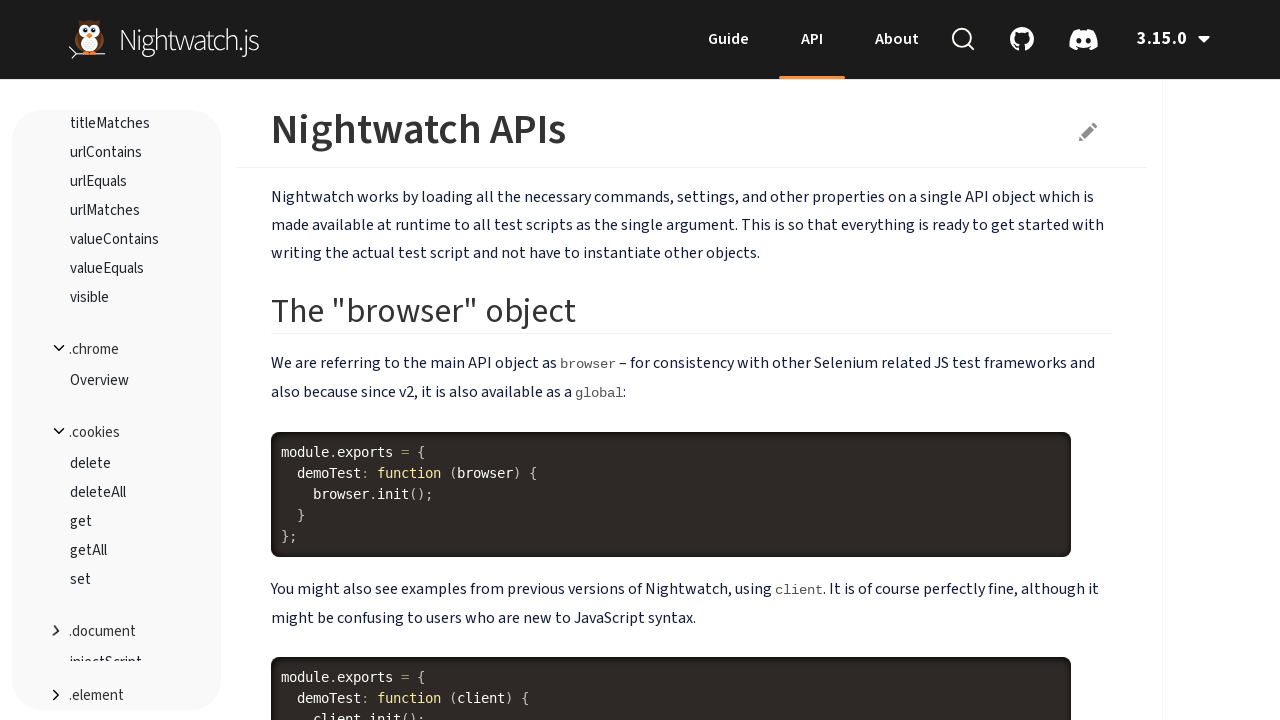

Waited 500ms for page to update
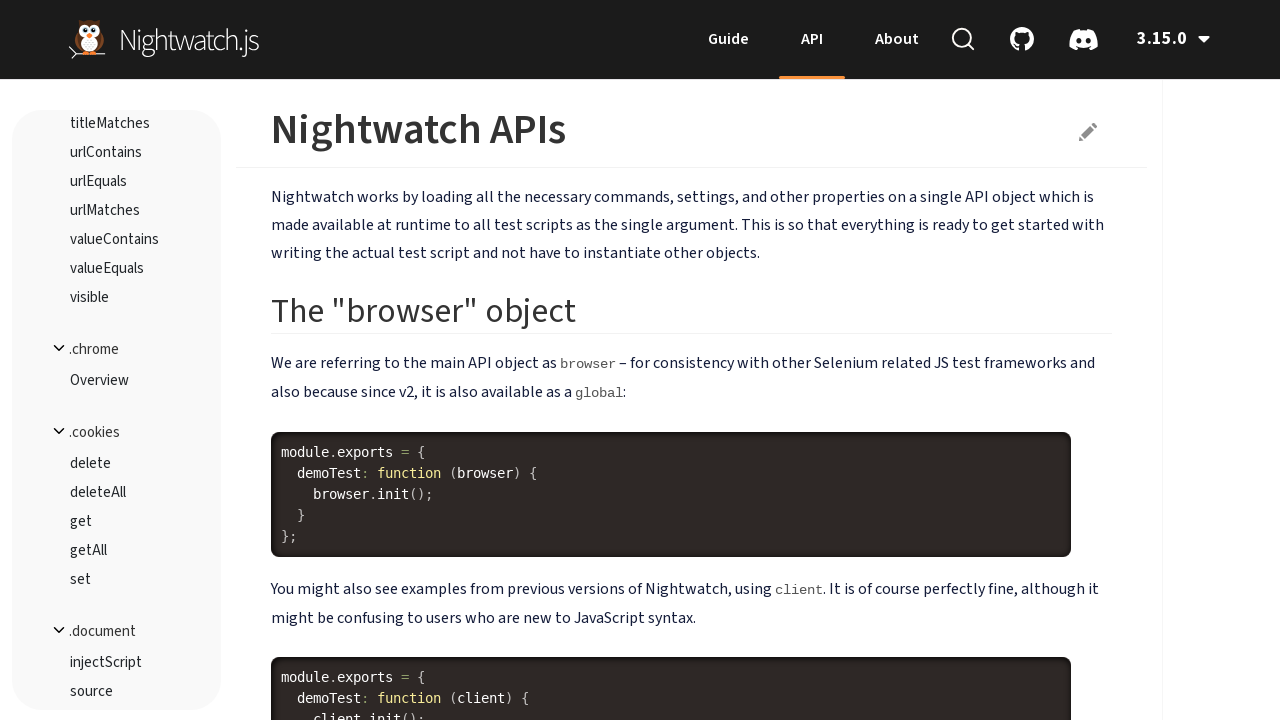

Clicked a navigation menu item at (117, 350) on #api-container ul.nav.bs-sidenav > li >> nth=7
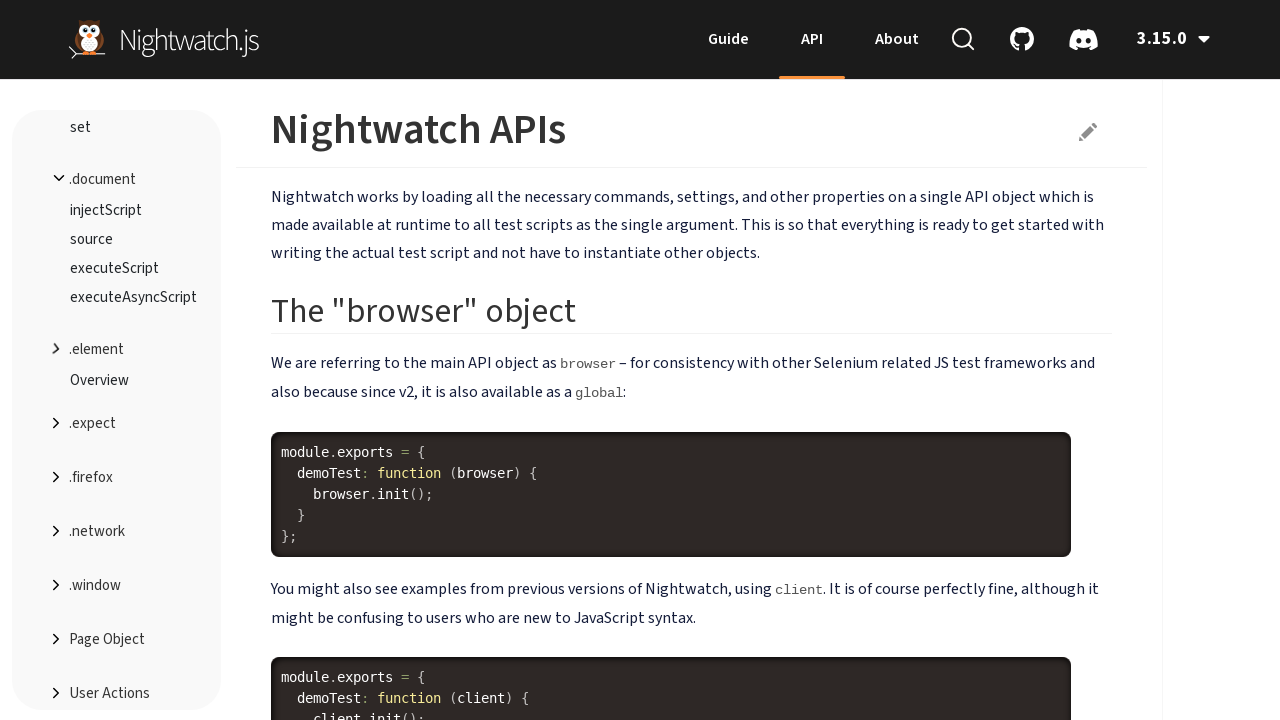

Waited 500ms for page to update
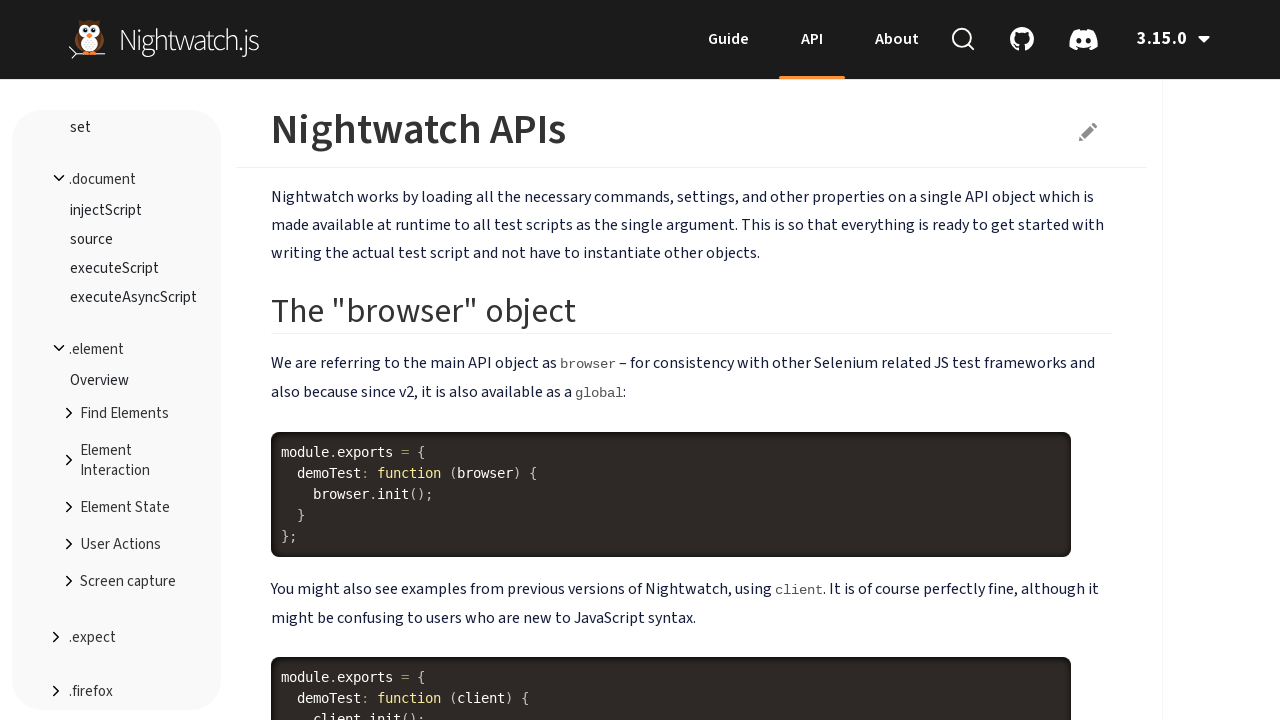

Clicked a navigation menu item at (117, 638) on #api-container ul.nav.bs-sidenav > li >> nth=8
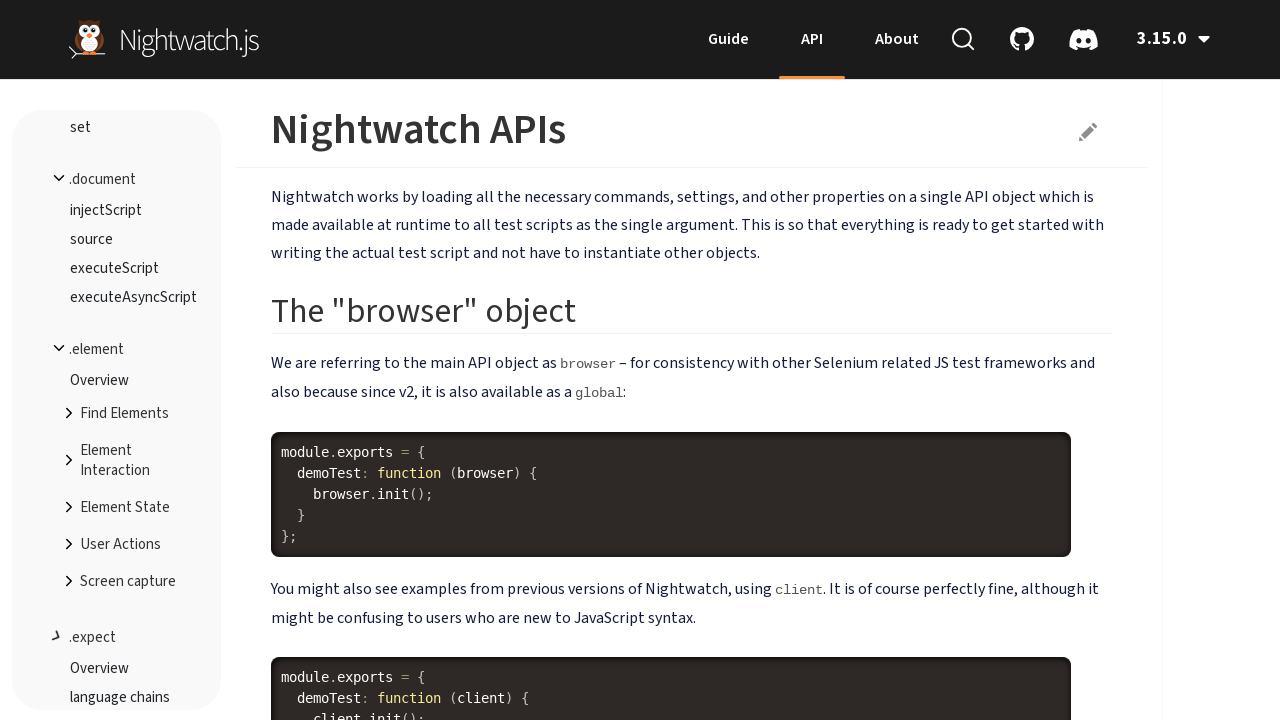

Waited 500ms for page to update
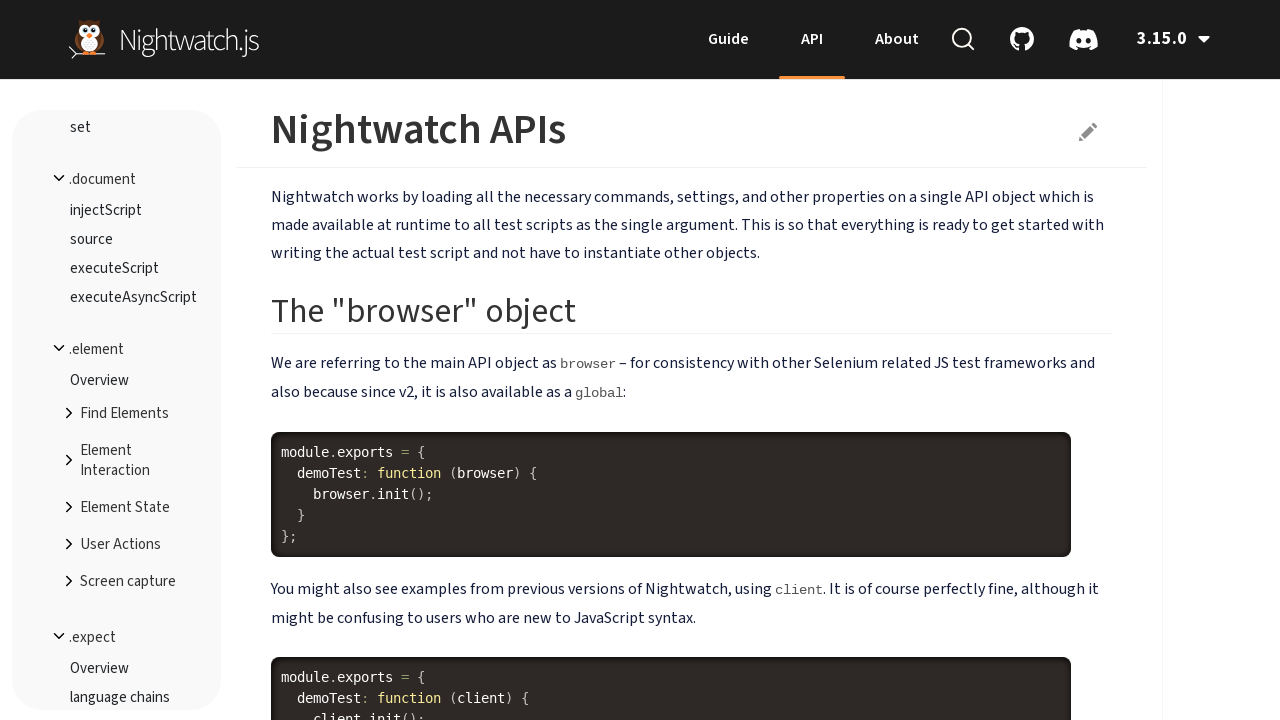

Clicked a navigation menu item at (117, 383) on #api-container ul.nav.bs-sidenav > li >> nth=9
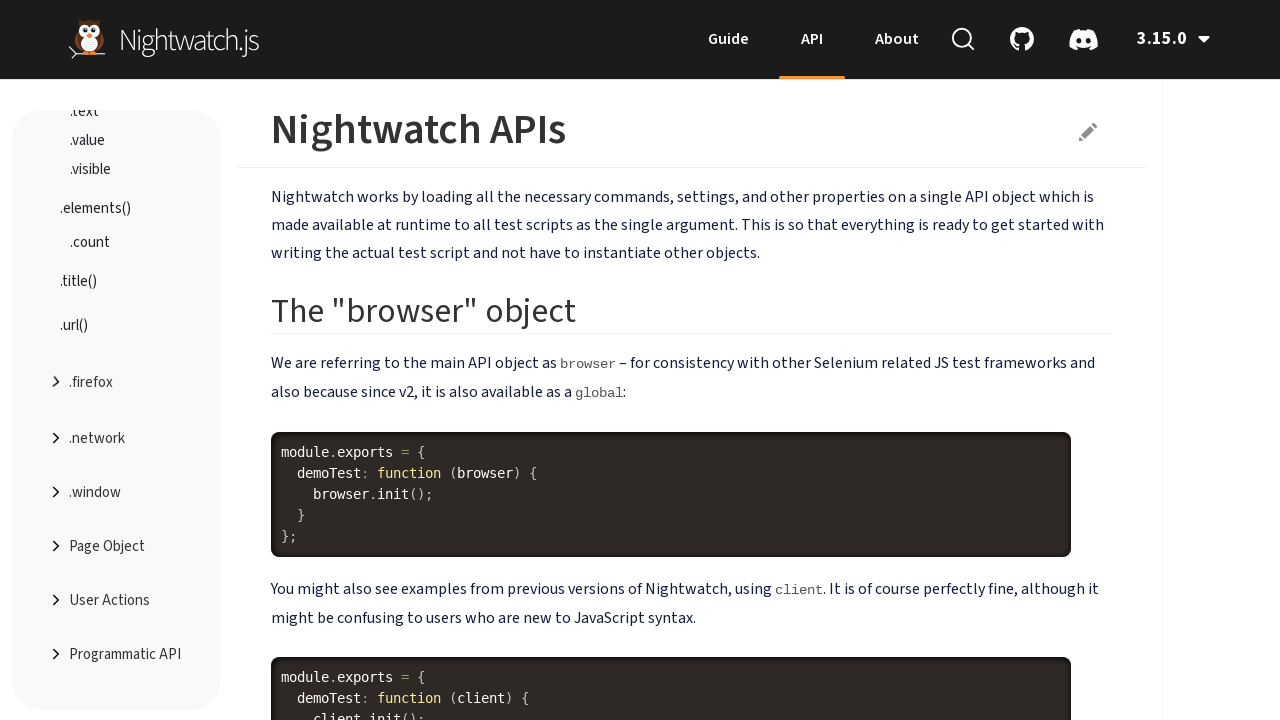

Waited 500ms for page to update
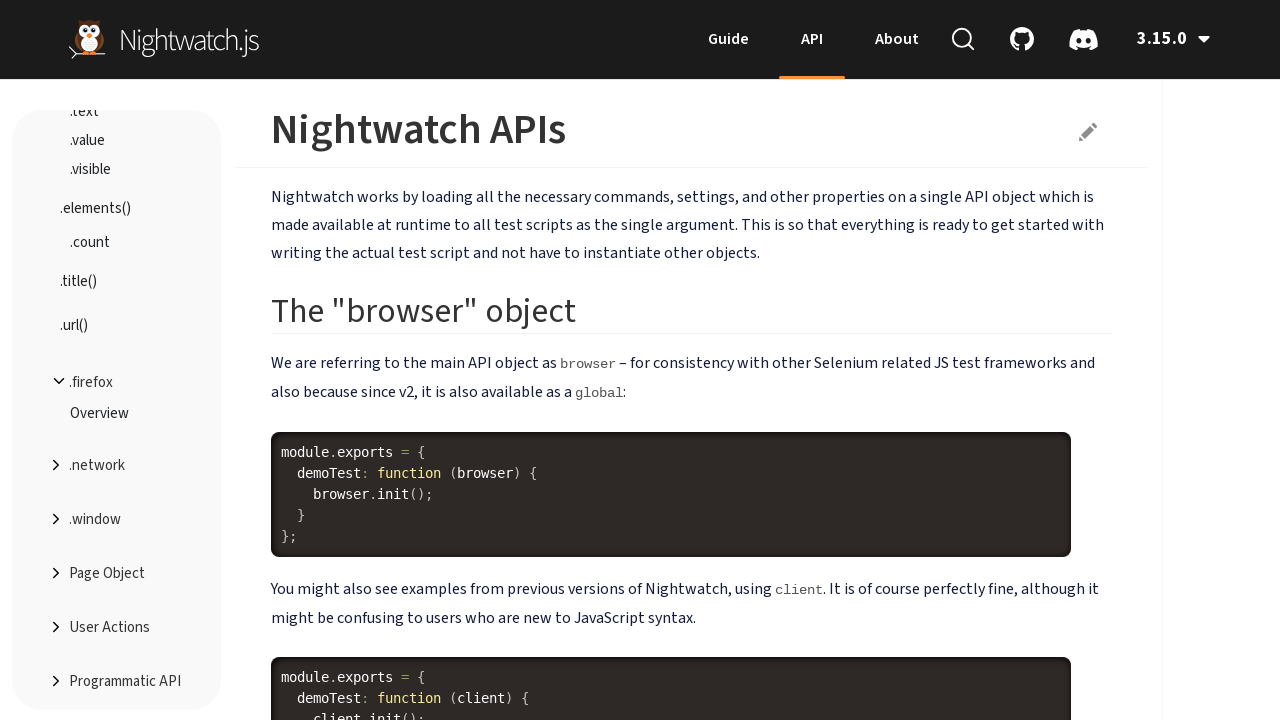

Clicked a navigation menu item at (117, 466) on #api-container ul.nav.bs-sidenav > li >> nth=10
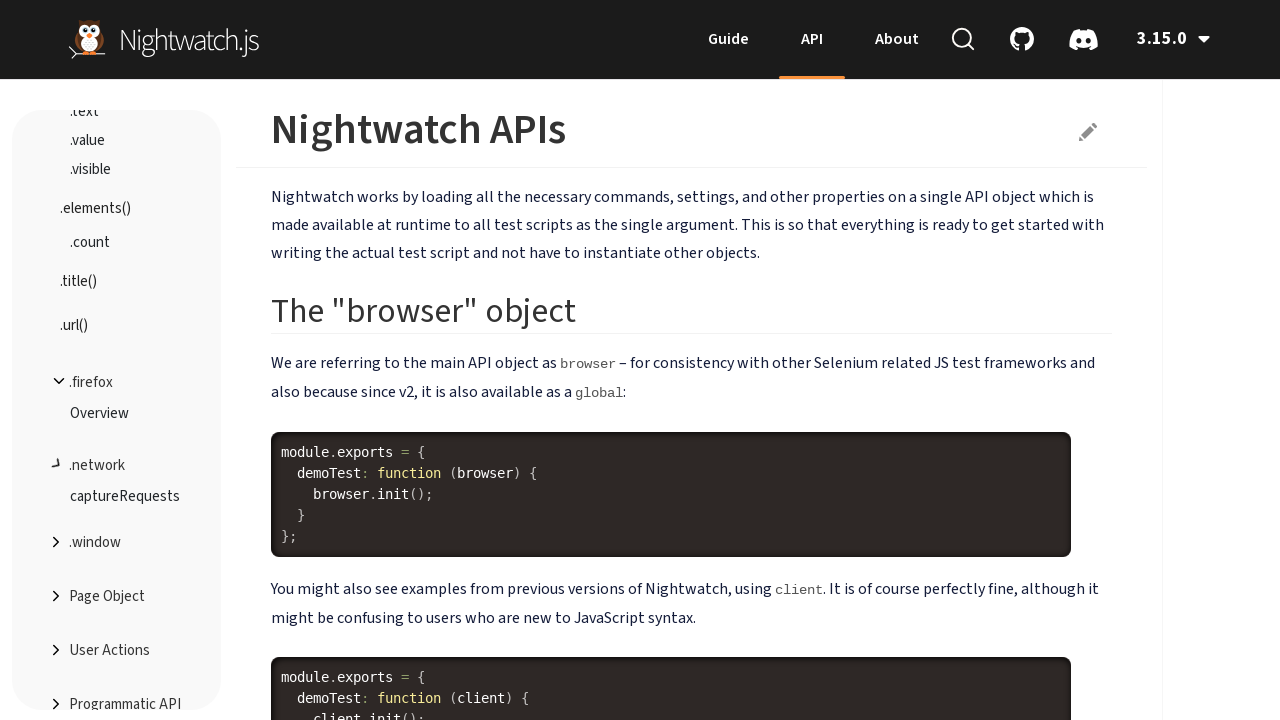

Waited 500ms for page to update
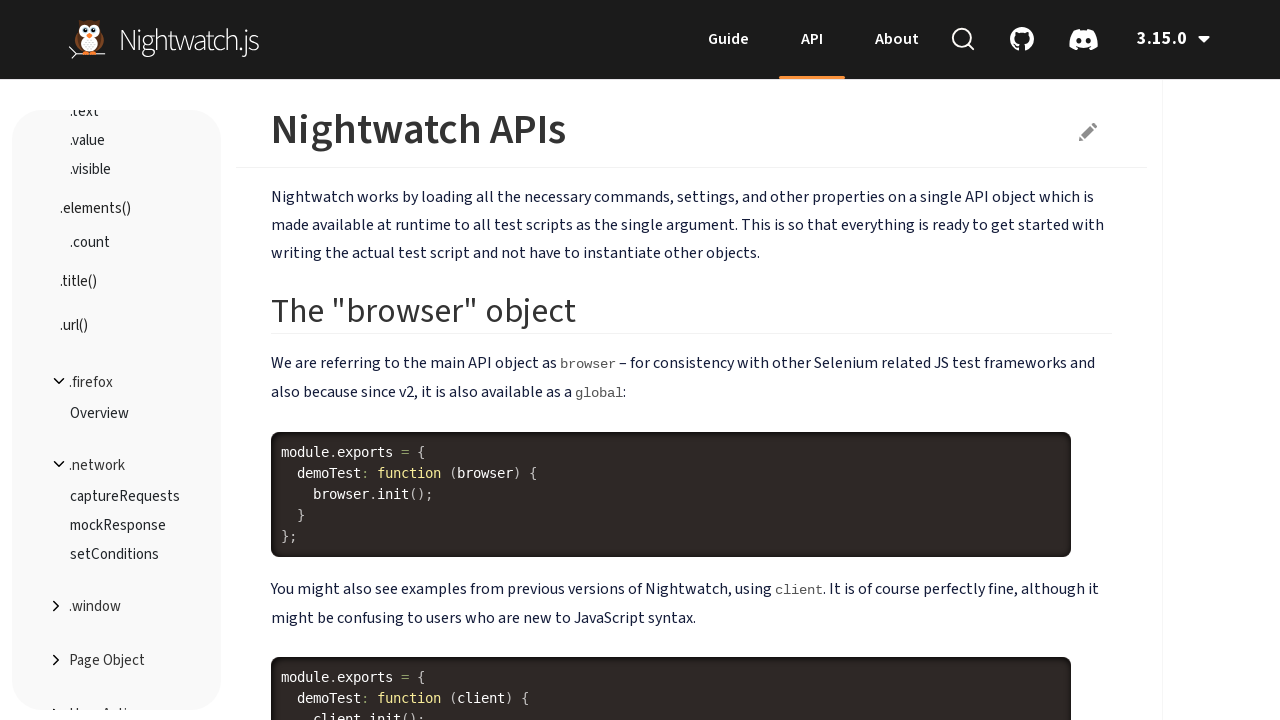

Clicked a navigation menu item at (117, 607) on #api-container ul.nav.bs-sidenav > li >> nth=11
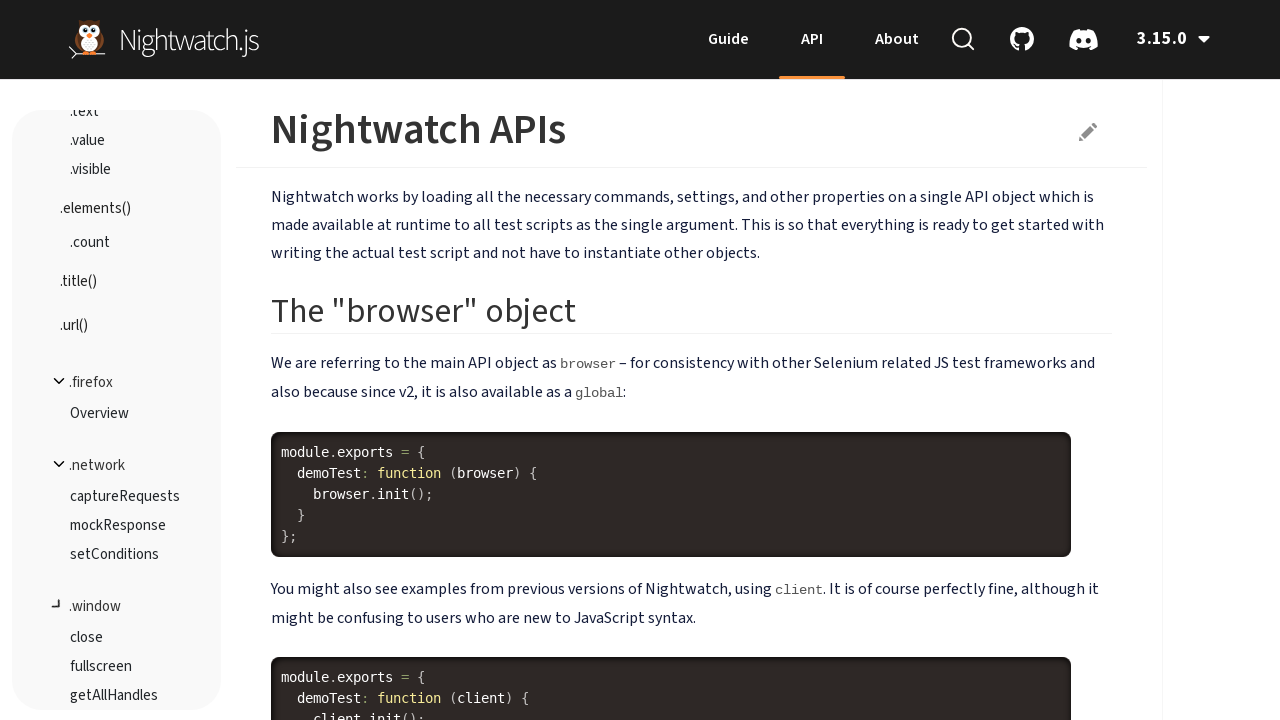

Waited 500ms for page to update
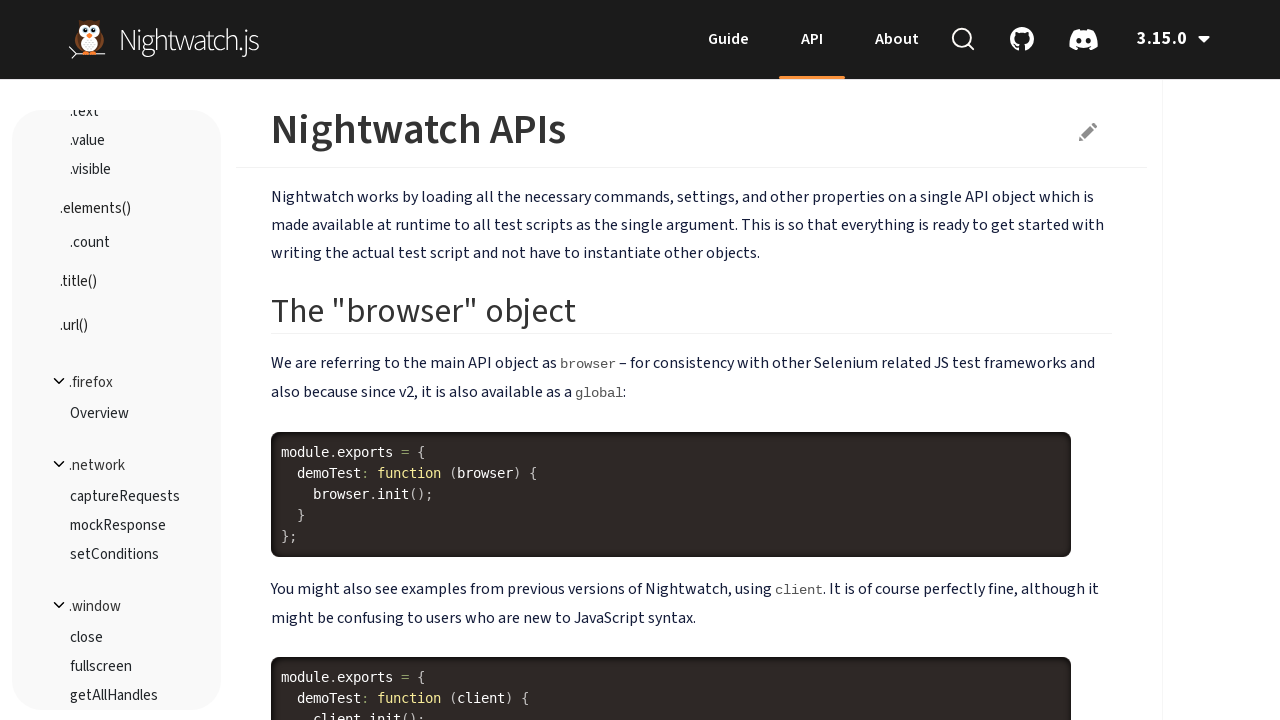

Clicked a navigation menu item at (117, 545) on #api-container ul.nav.bs-sidenav > li >> nth=12
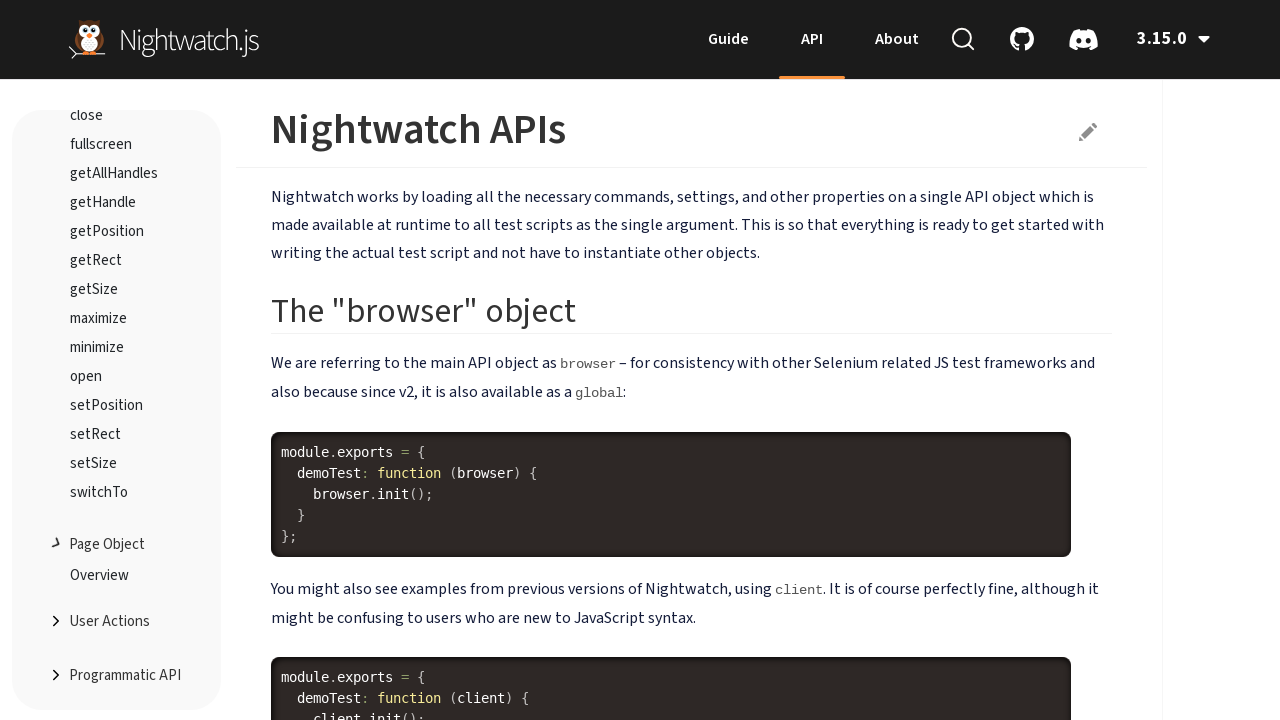

Waited 500ms for page to update
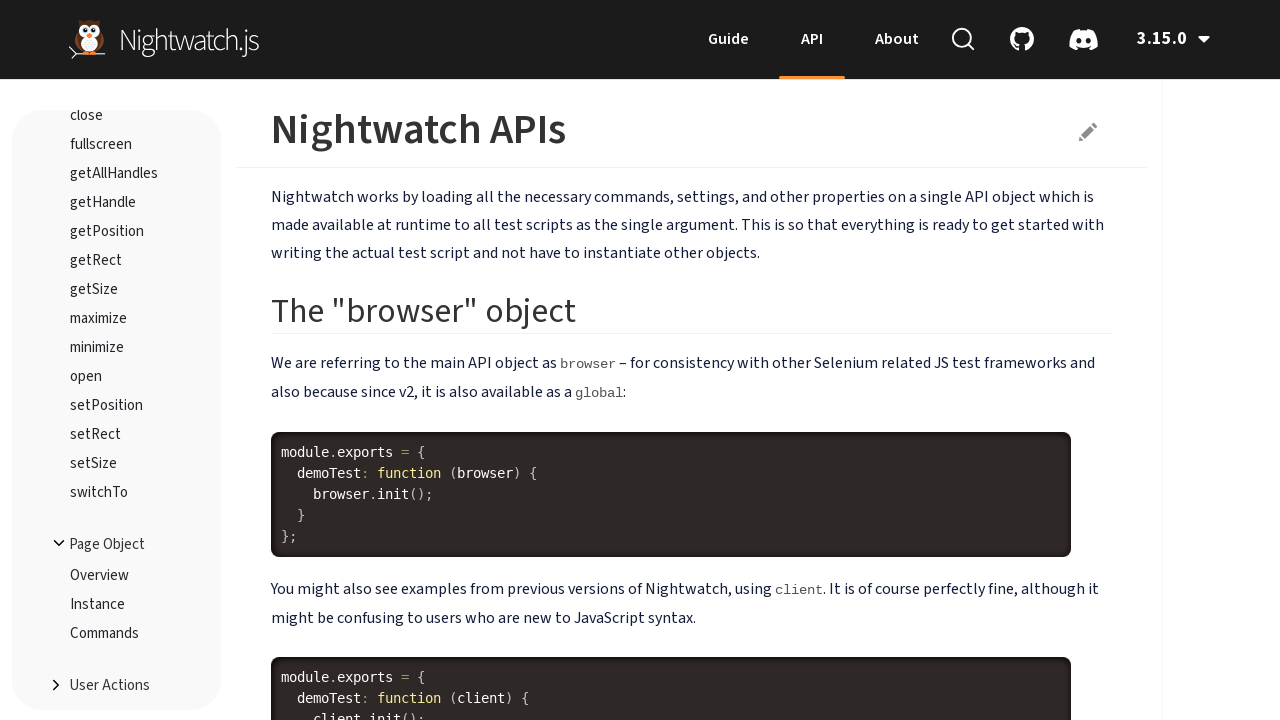

Clicked a navigation menu item at (117, 683) on #api-container ul.nav.bs-sidenav > li >> nth=13
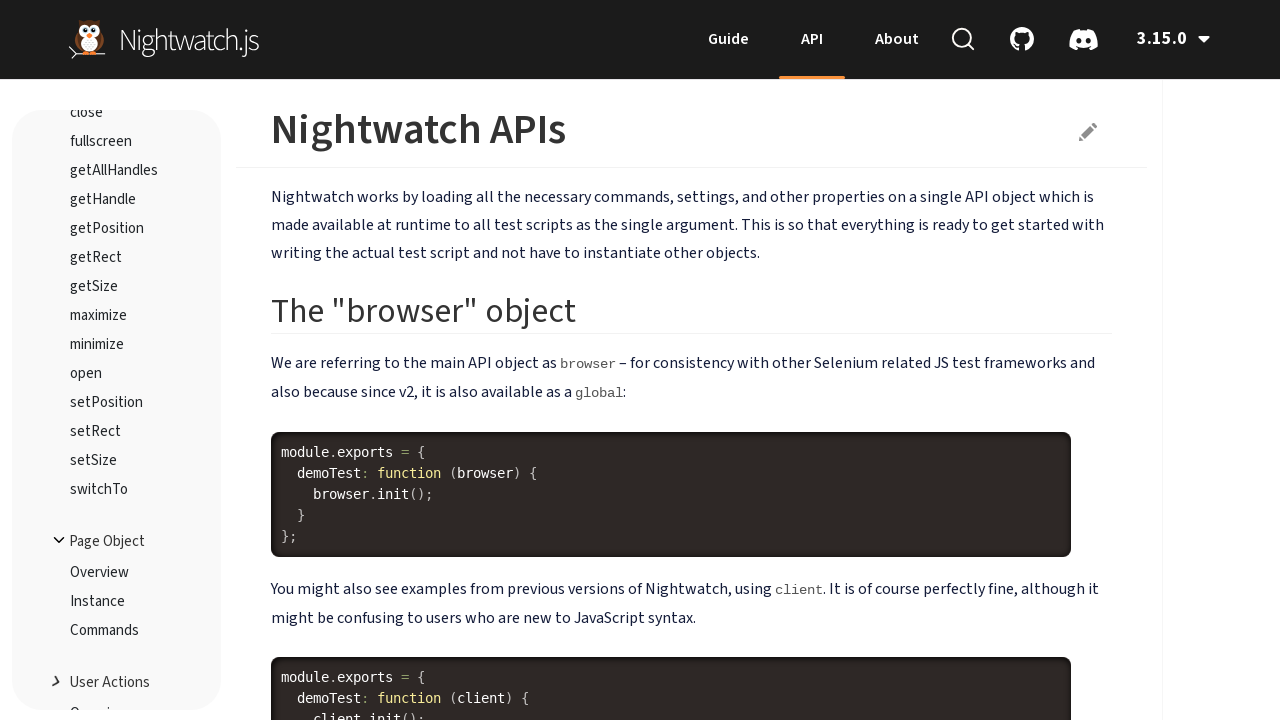

Waited 500ms for page to update
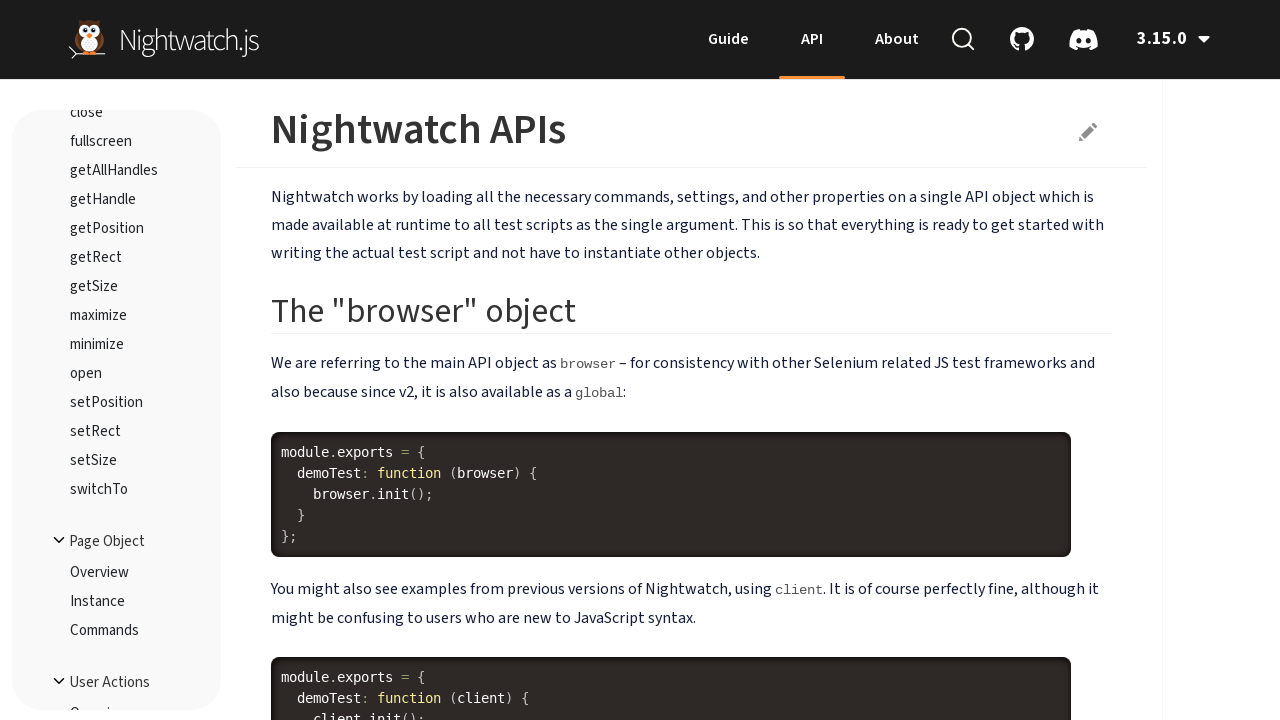

Clicked a navigation menu item at (117, 653) on #api-container ul.nav.bs-sidenav > li >> nth=14
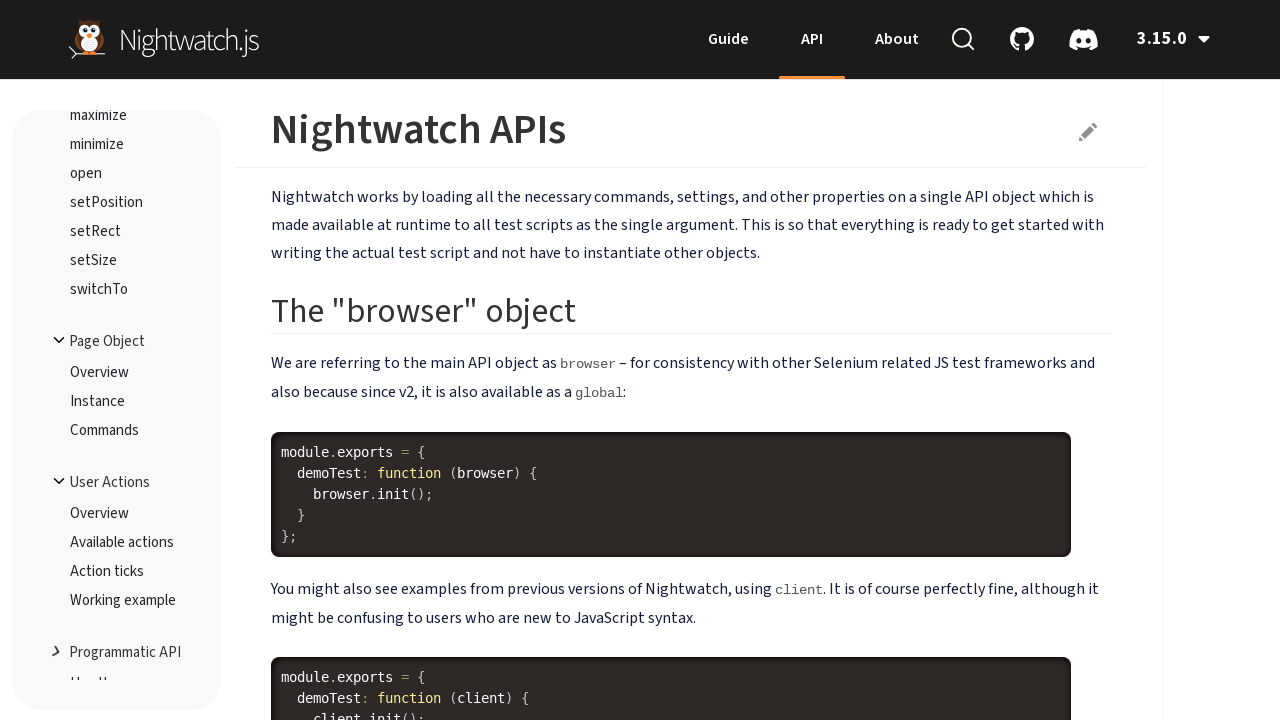

Waited 500ms for page to update
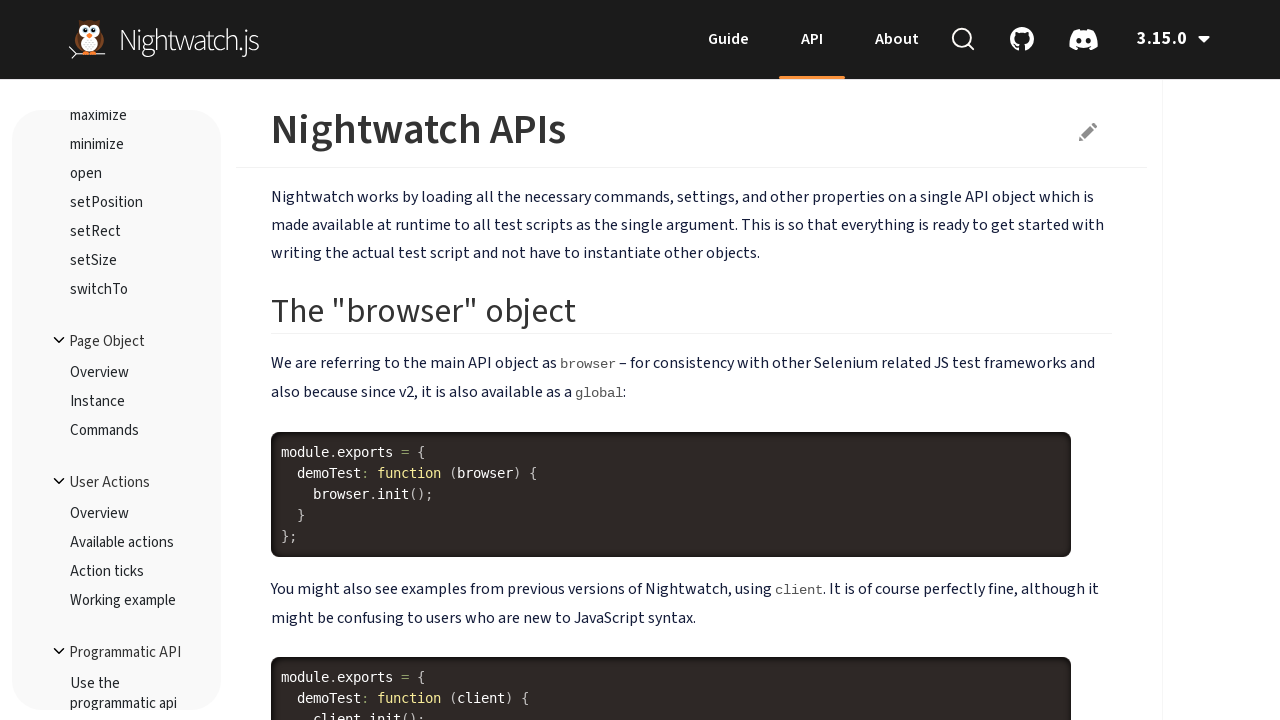

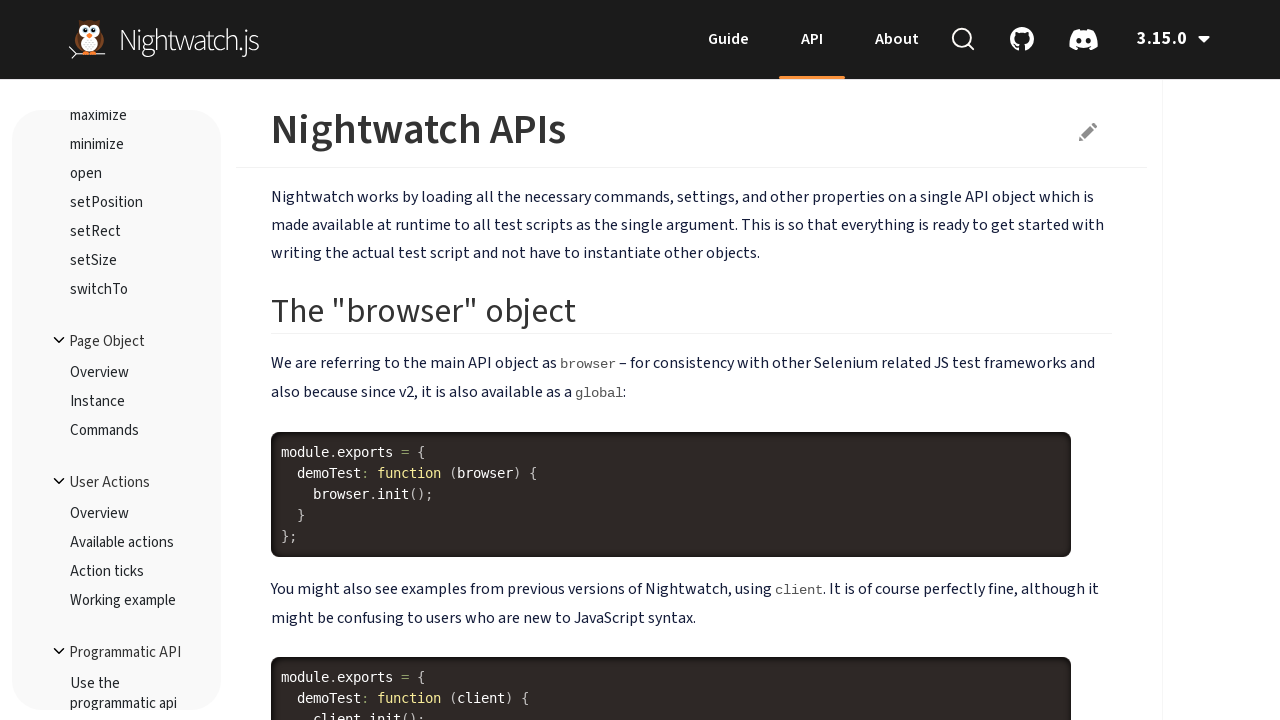